Tests iframe navigation by clicking on nested frames link, switching to nested iframes (frame-top then frame-middle), and verifying content is accessible

Starting URL: https://the-internet.herokuapp.com/

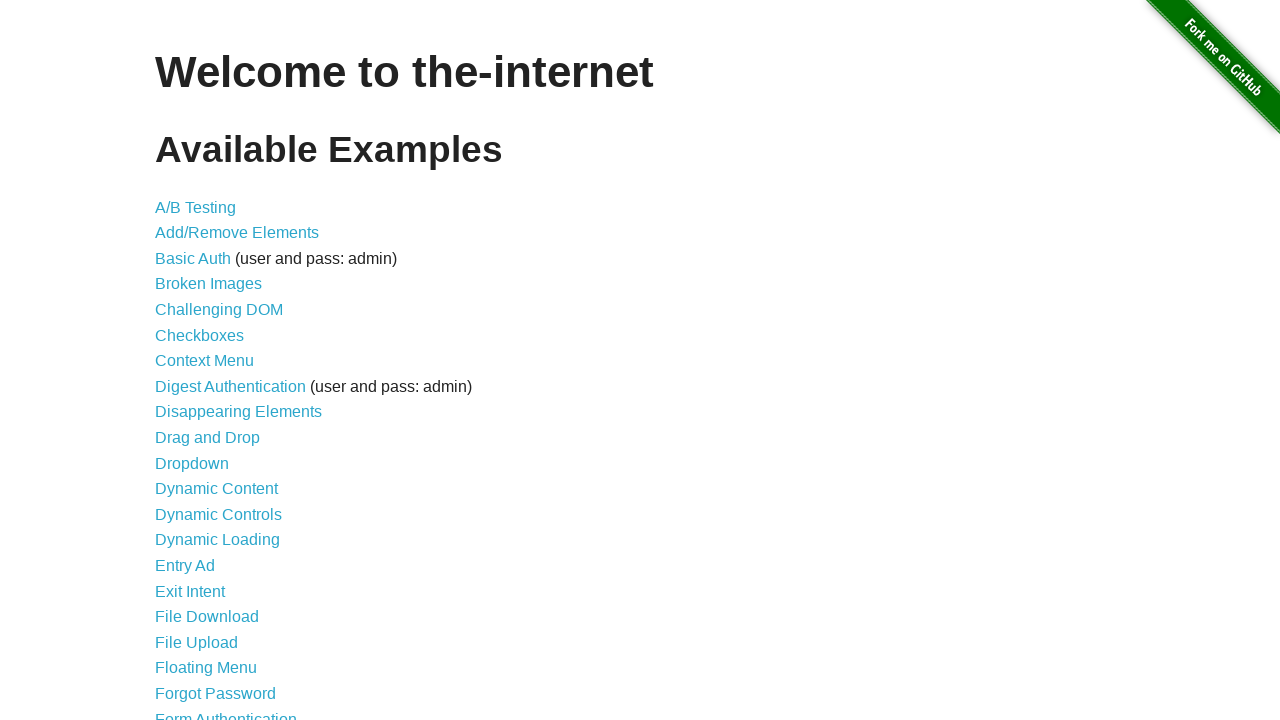

Clicked on nested frames link at (210, 395) on a[href='/nested_frames']
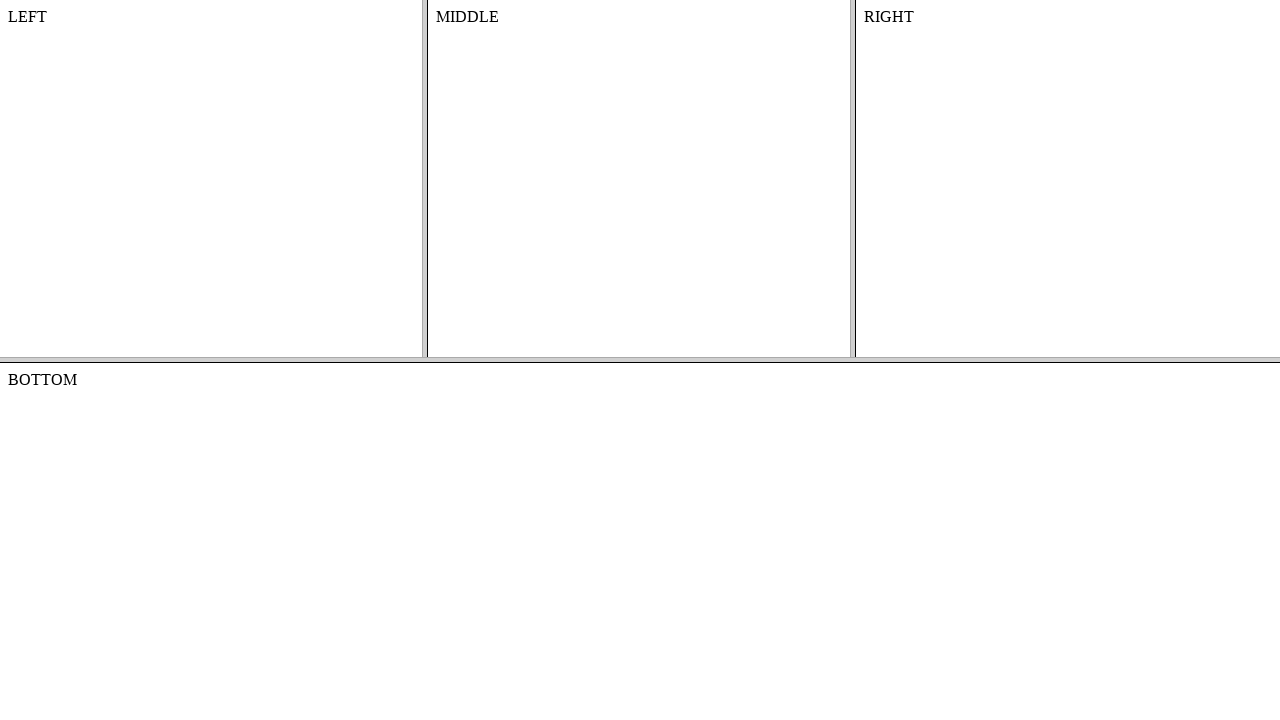

Located frame-top iframe
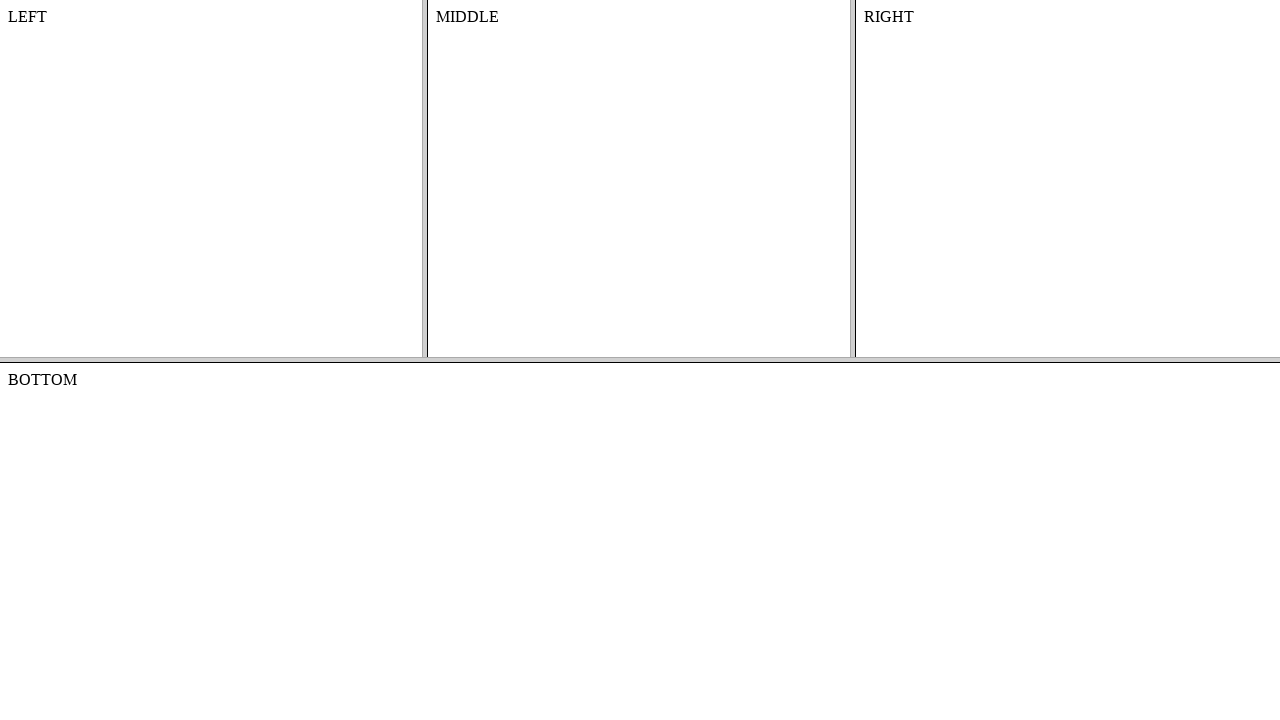

Located frame-middle iframe within frame-top
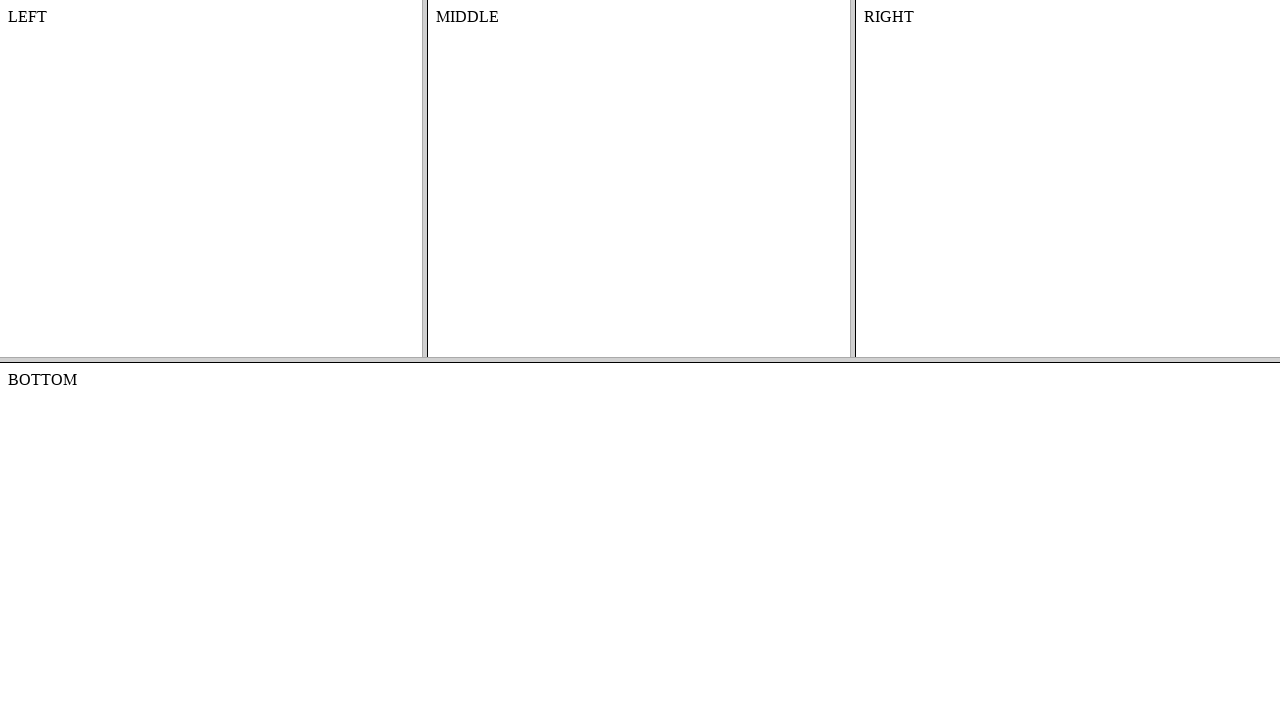

Verified content is accessible within nested iframe
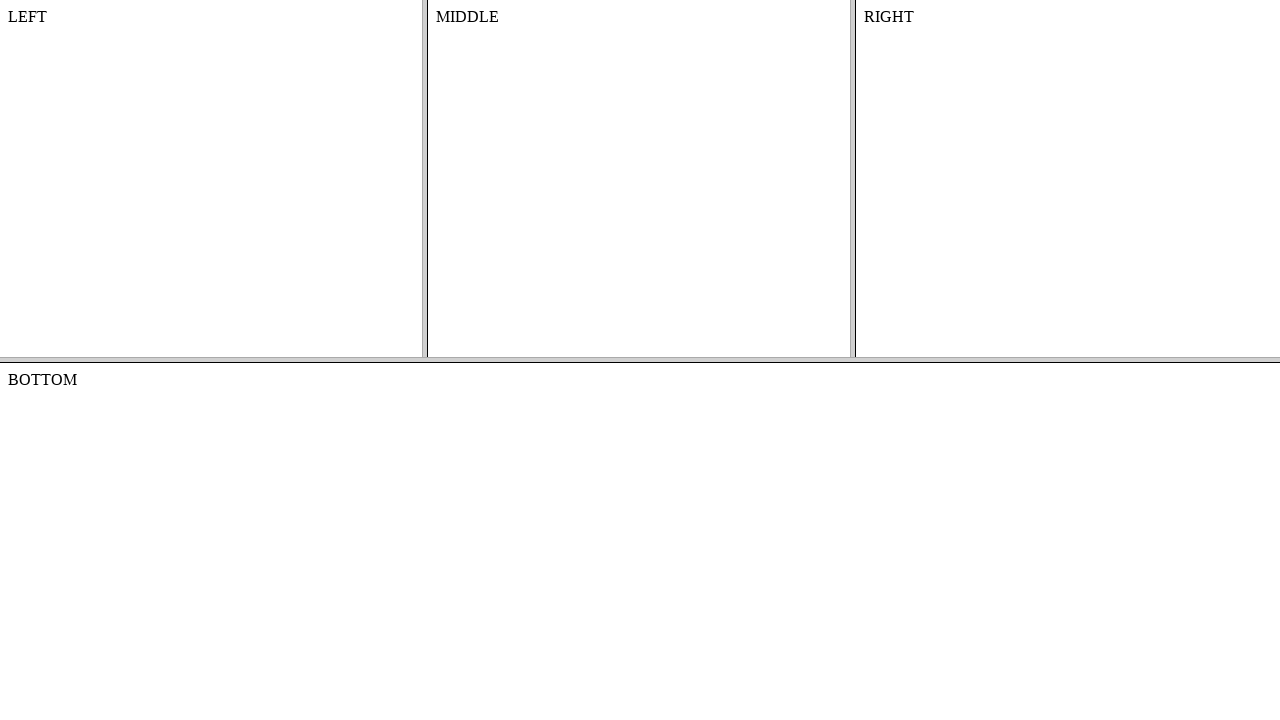

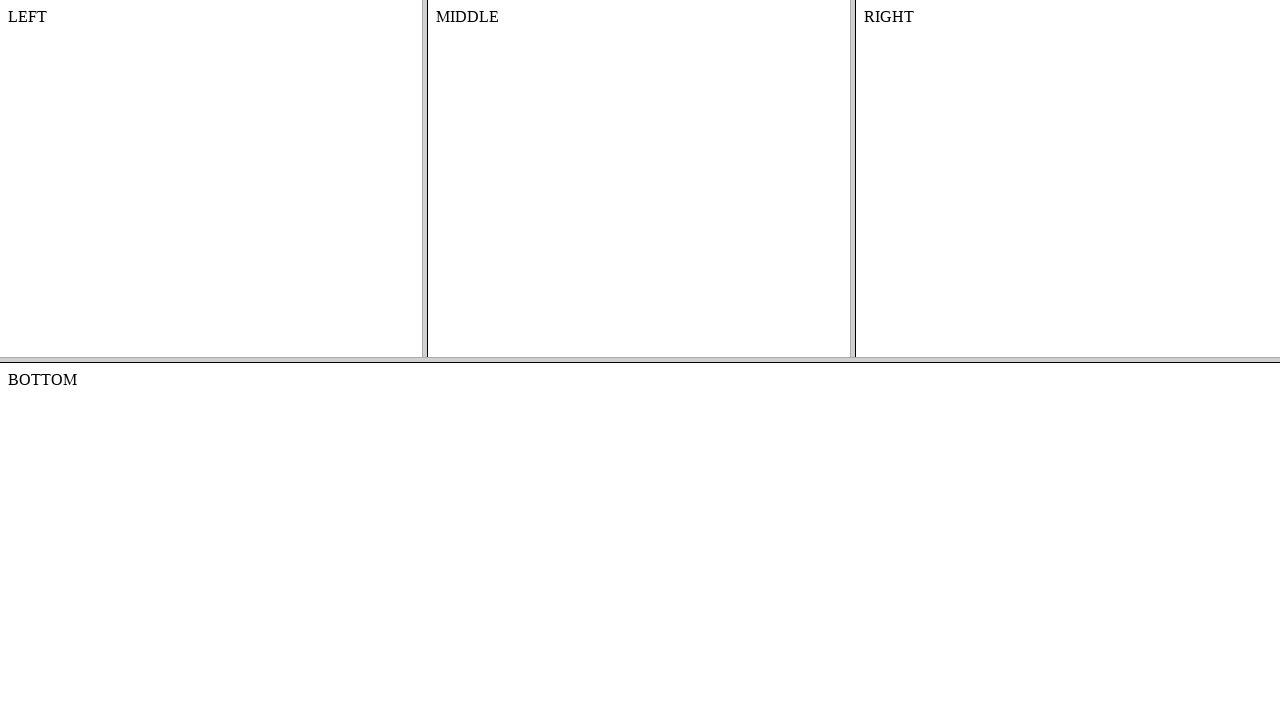